Tests multiplication of two large positive numbers to verify large number multiplication

Starting URL: https://testsheepnz.github.io/BasicCalculator.html

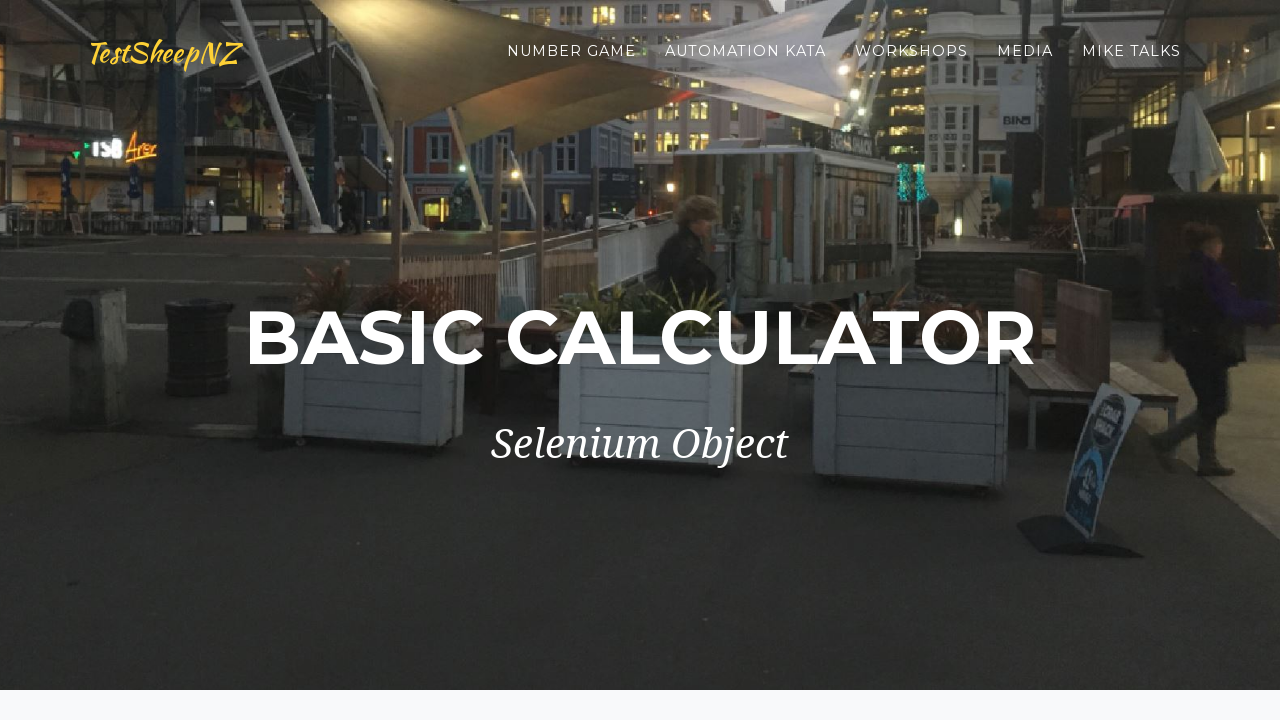

Clicked clear button to reset the calculator at (404, 485) on #clearButton
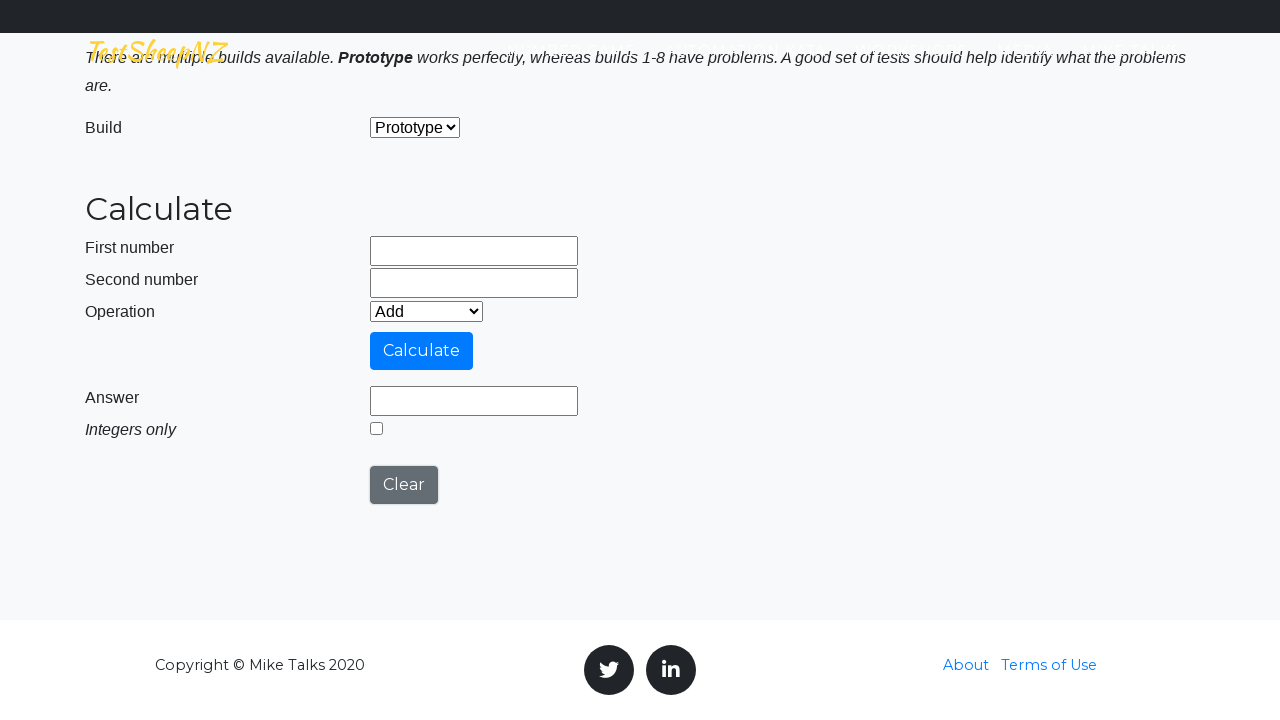

Filled first number field with 9999999999 on #number1Field
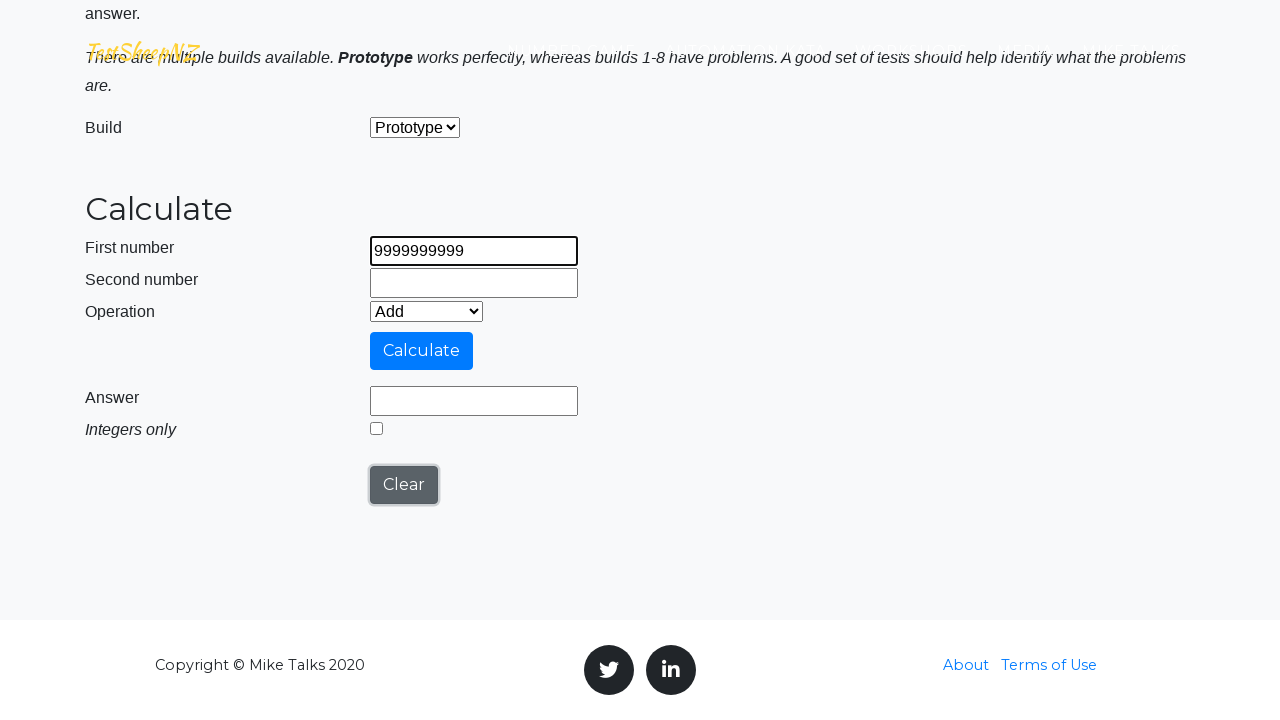

Filled second number field with 9999999999 on #number2Field
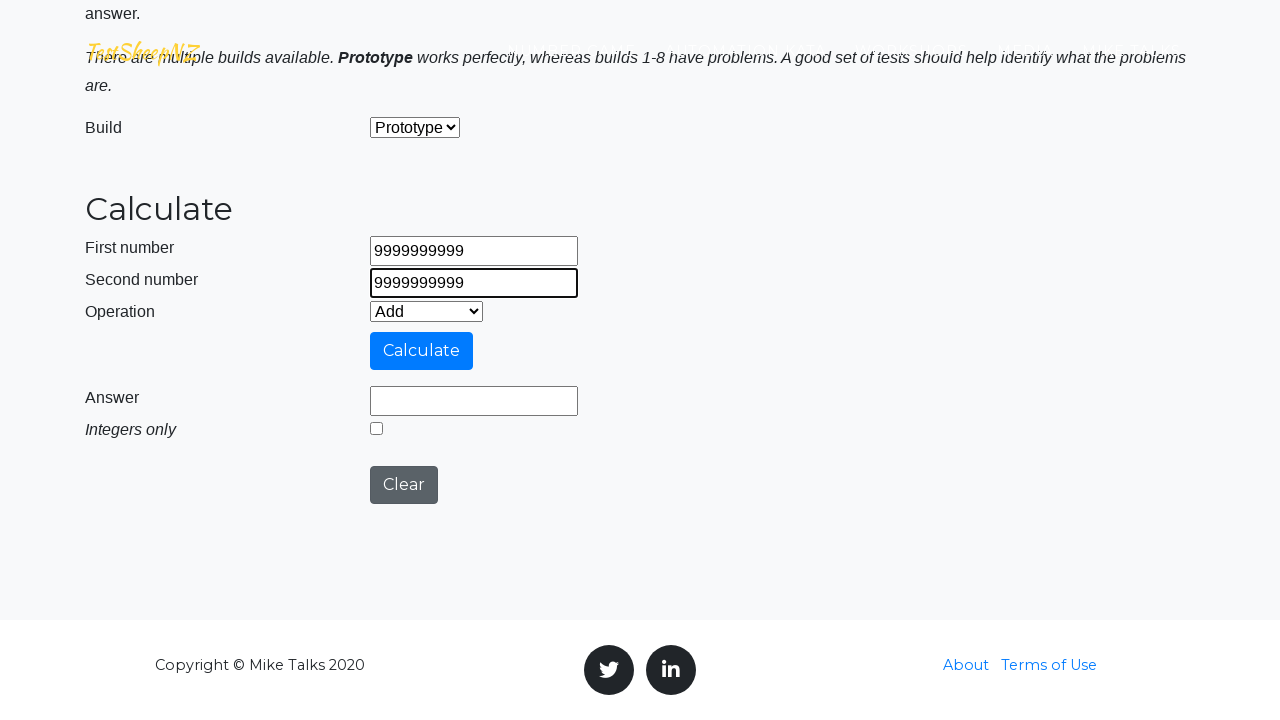

Selected Multiply operation from dropdown on #selectOperationDropdown
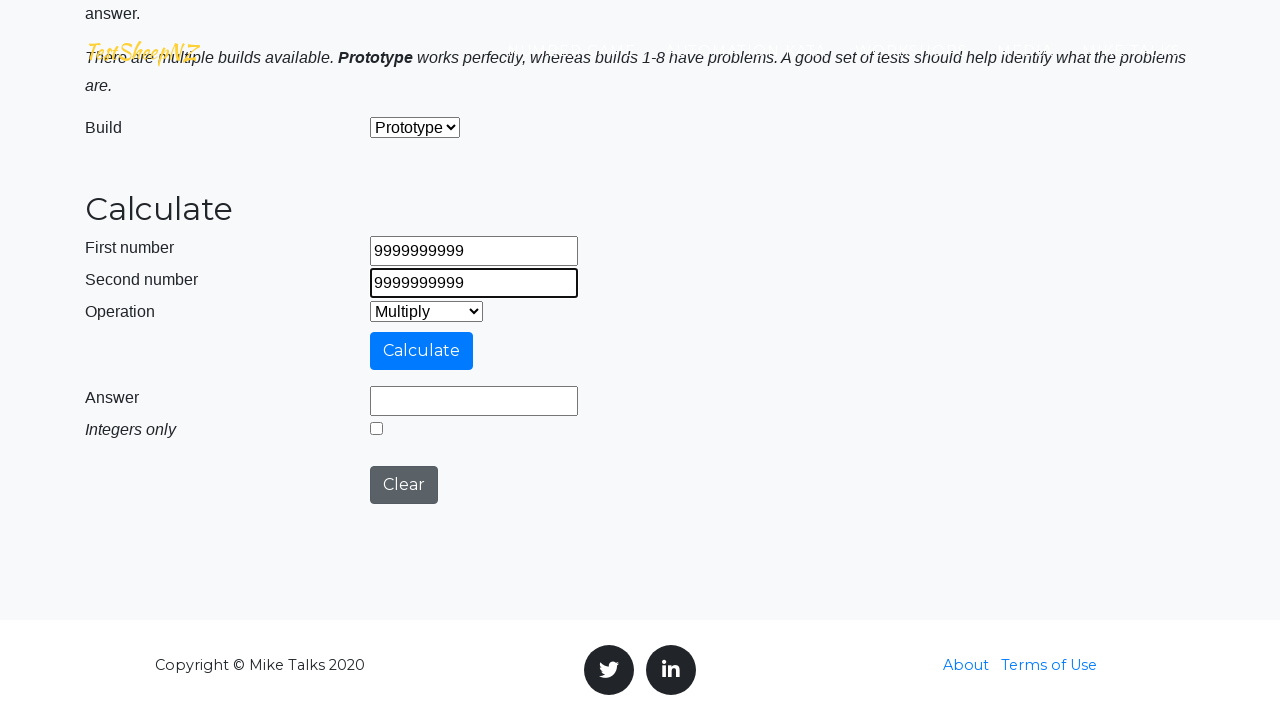

Clicked calculate button to perform multiplication at (422, 351) on #calculateButton
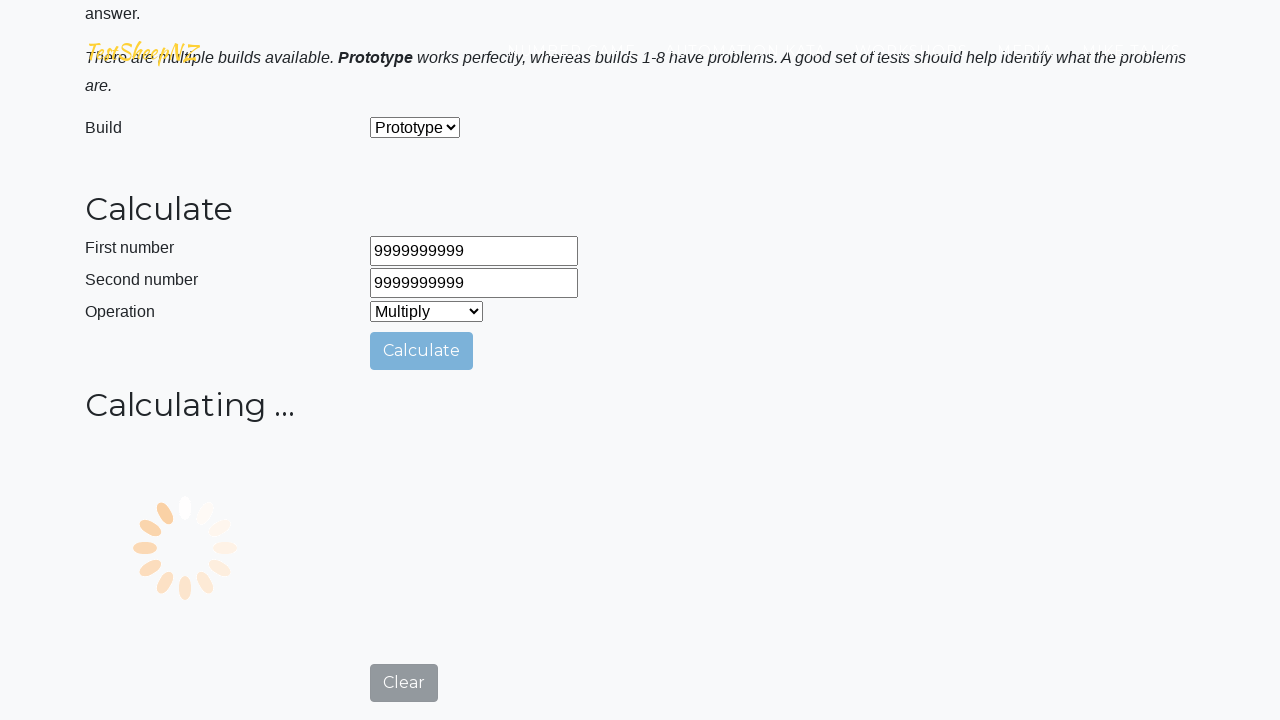

Waited for answer field to appear with multiplication result
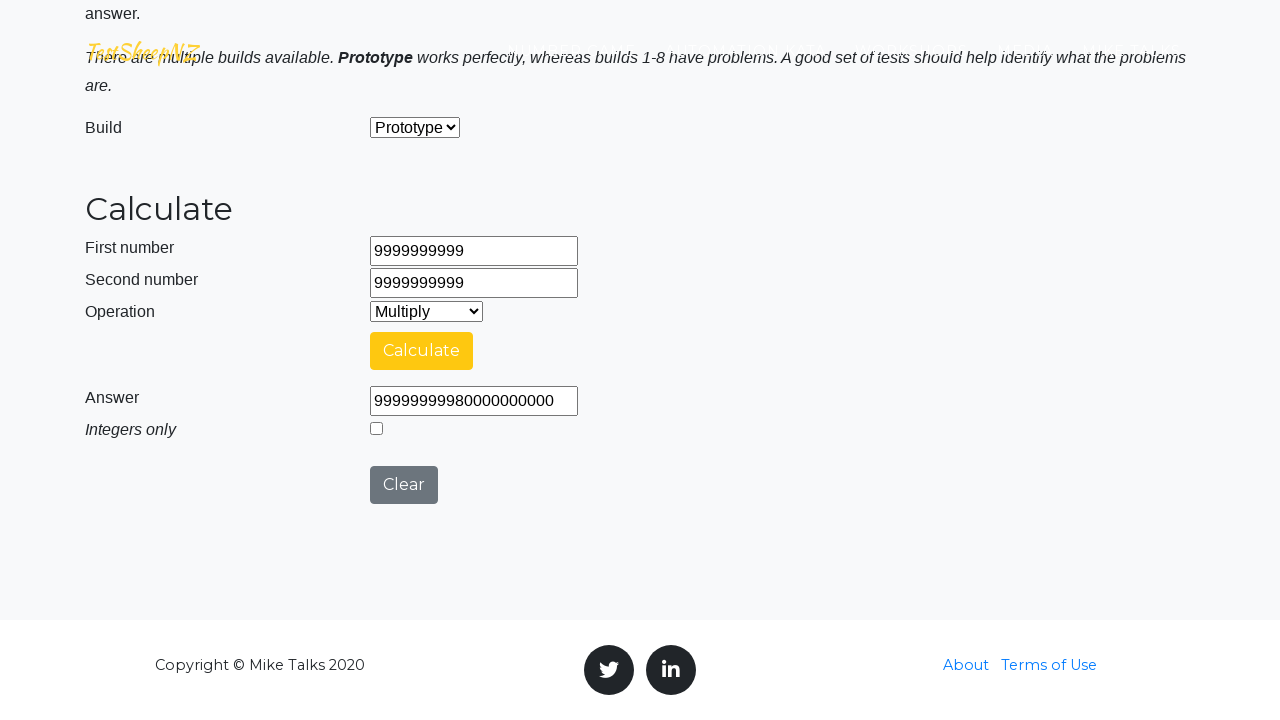

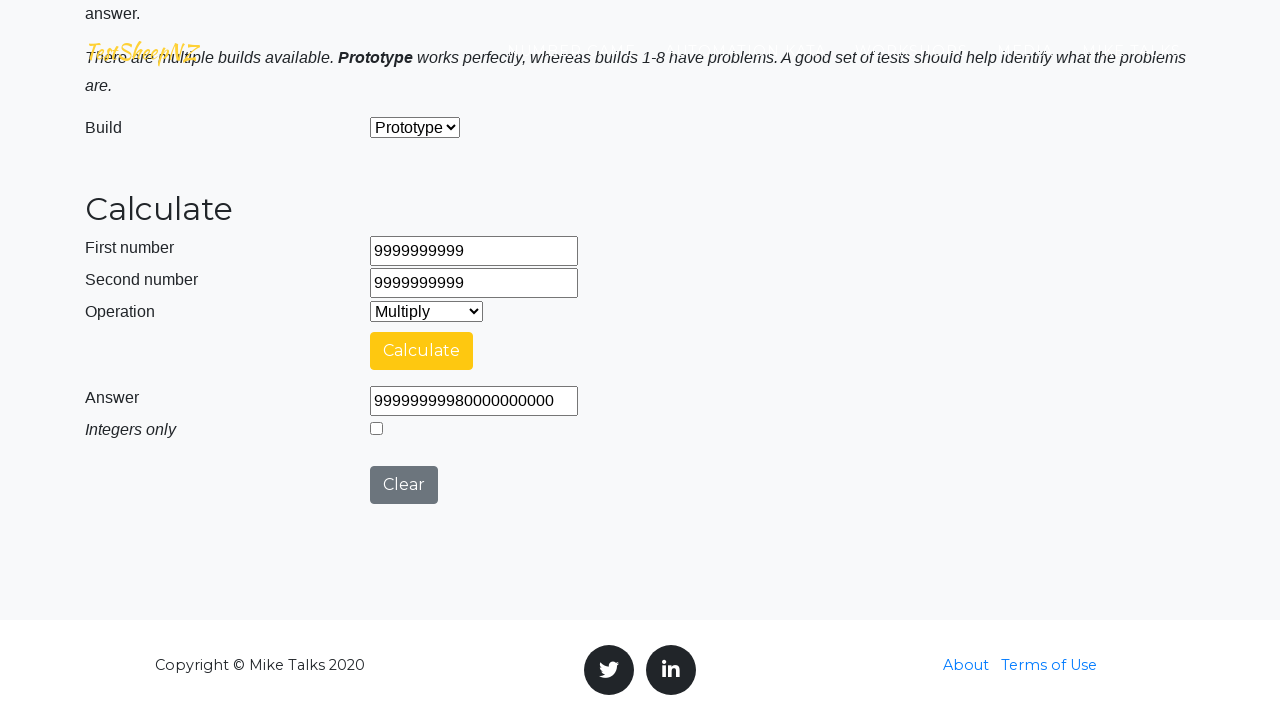